Tests window switching by clicking on a GOOGLE link and switching between windows

Starting URL: https://automationfc.github.io/basic-form/index.html

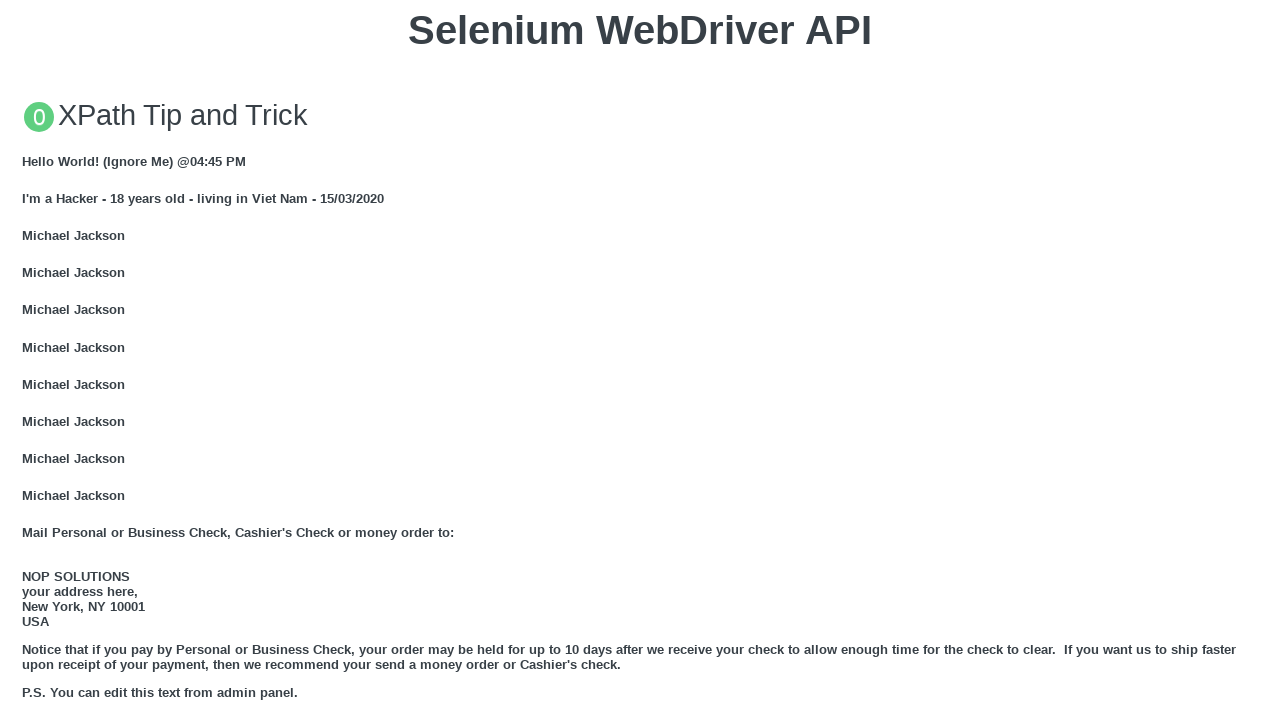

Stored current page as home_page
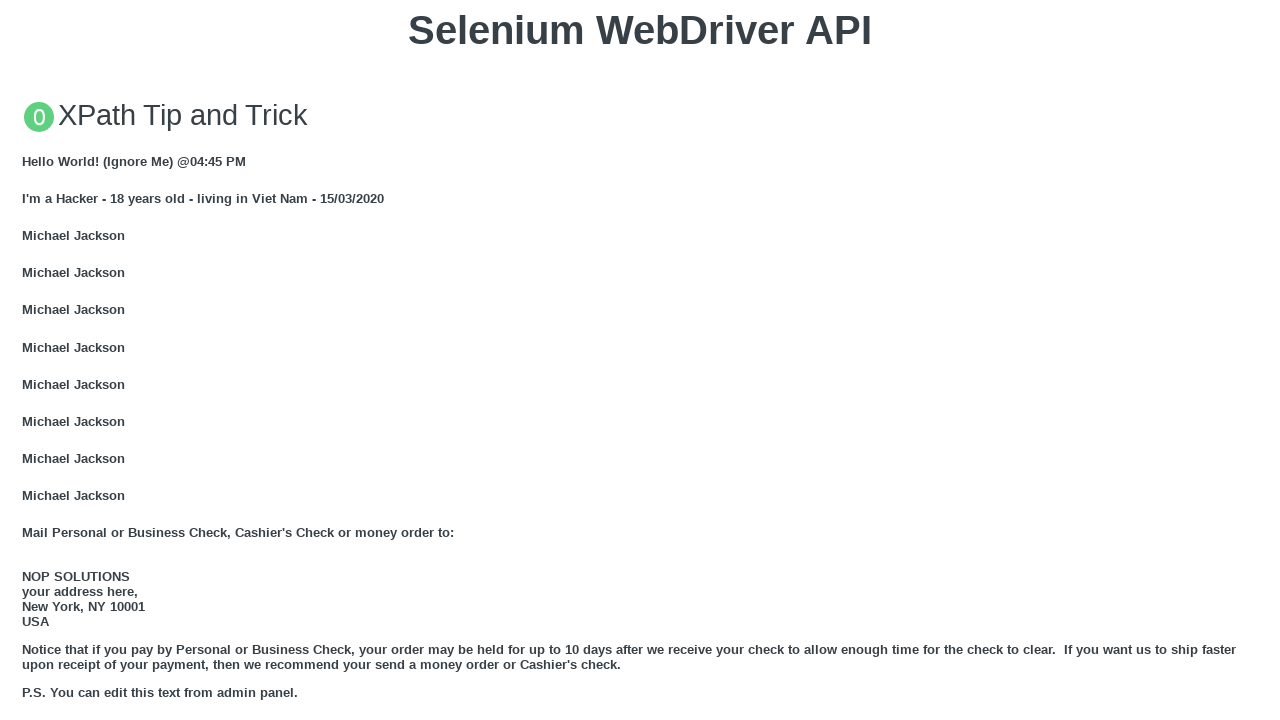

Clicked on GOOGLE link to open in new tab at (56, 360) on xpath=//a[text()='GOOGLE']
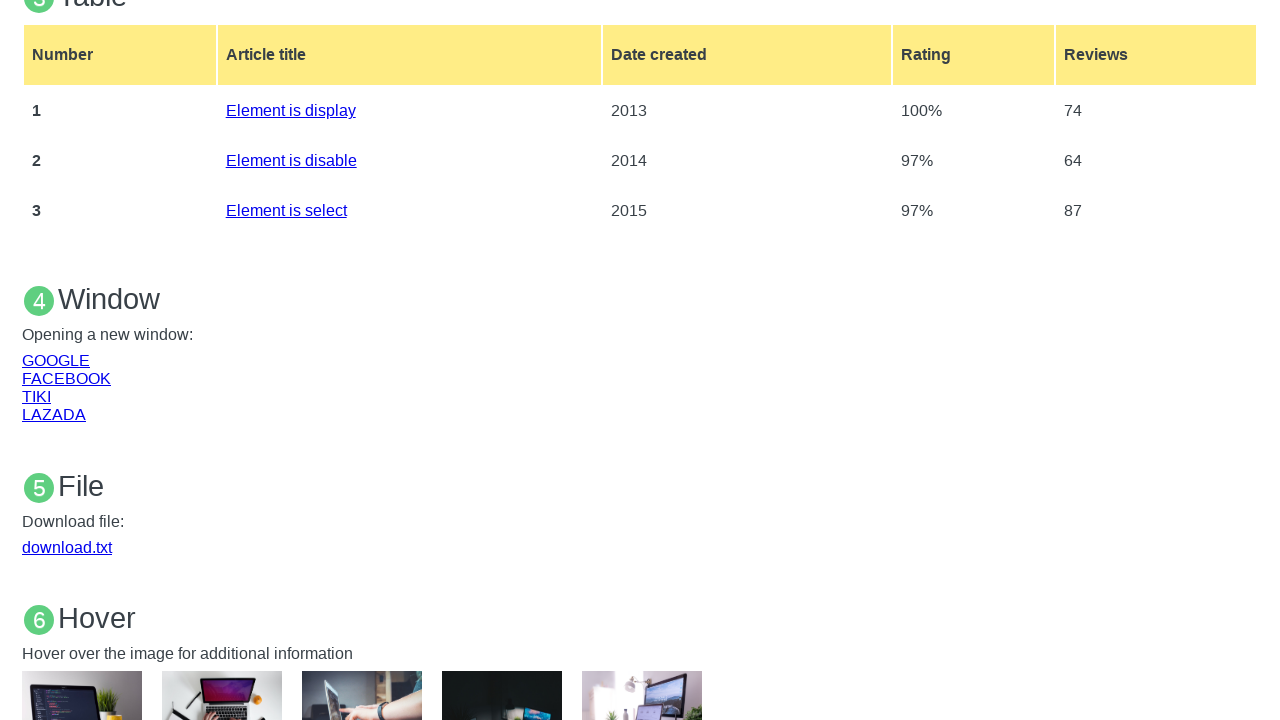

Captured new page context from link click
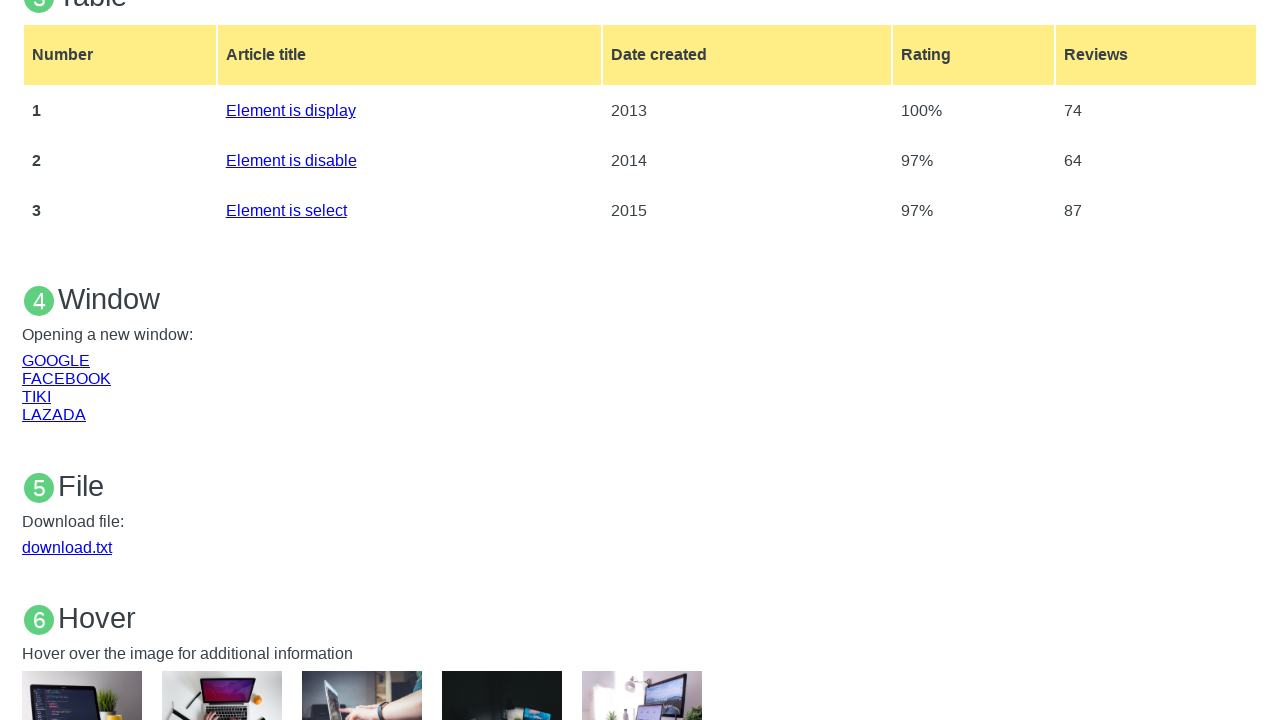

Waited for new page to load completely
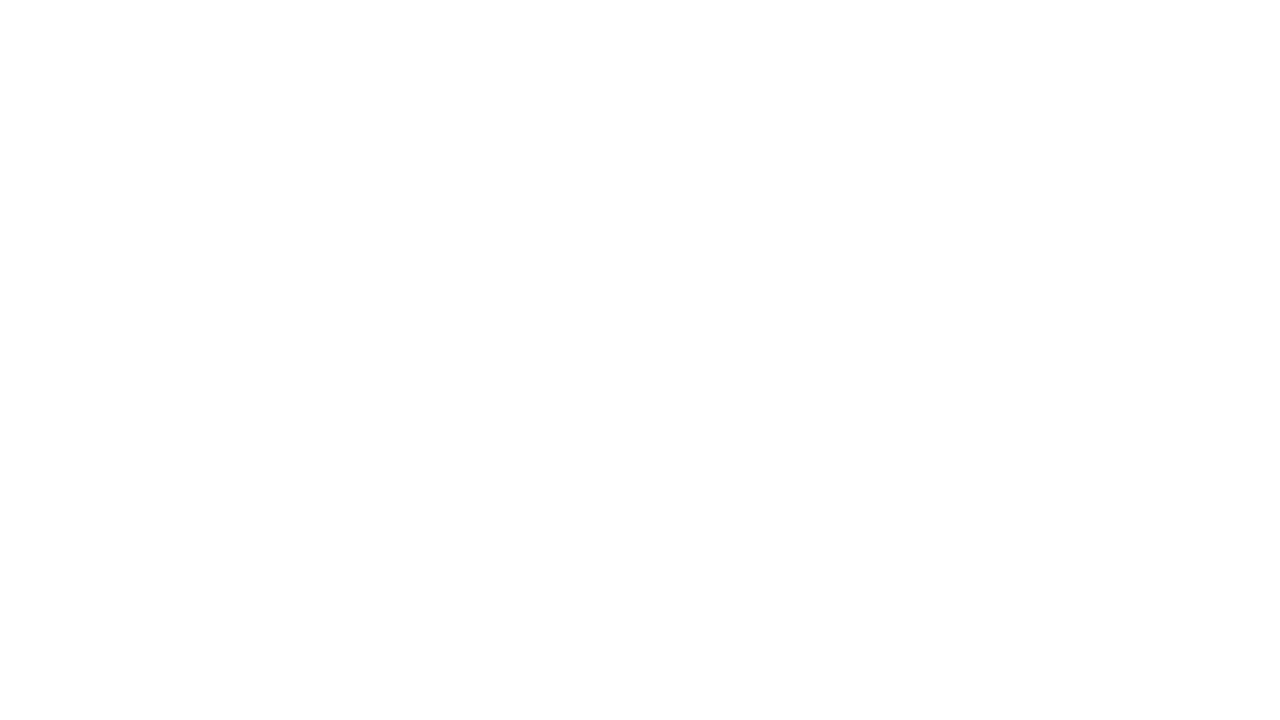

Switched back to original home page
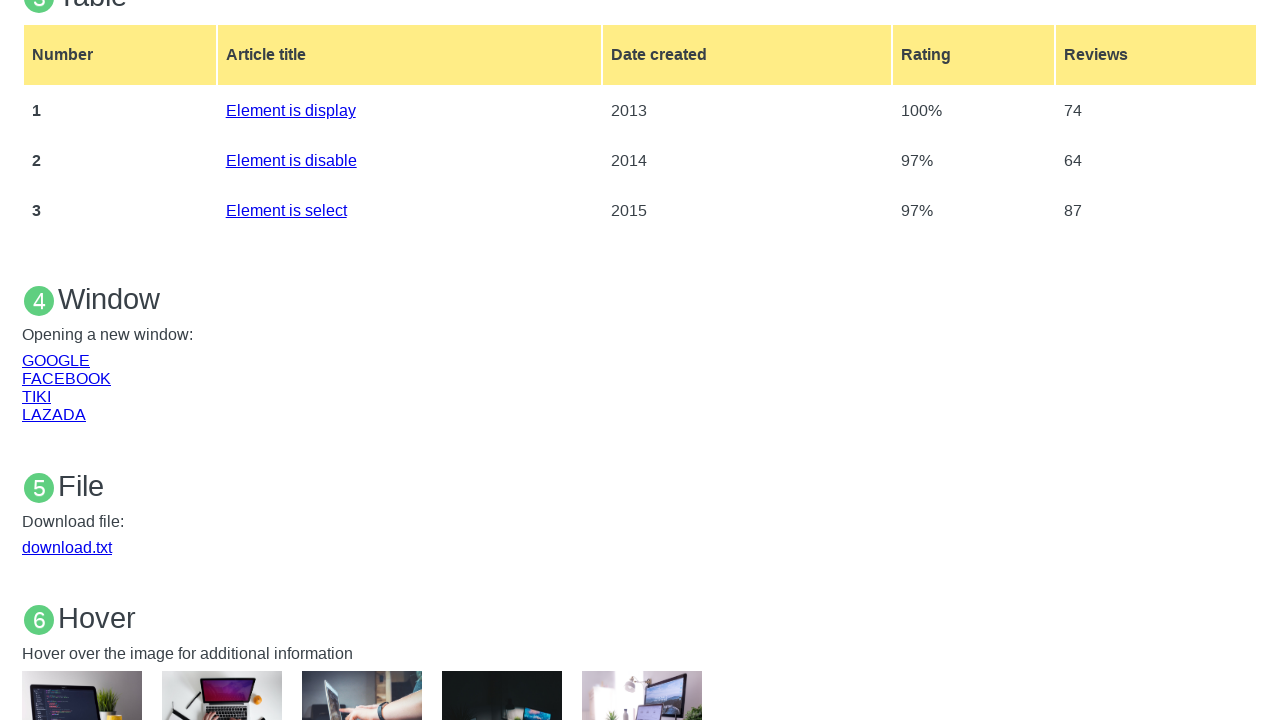

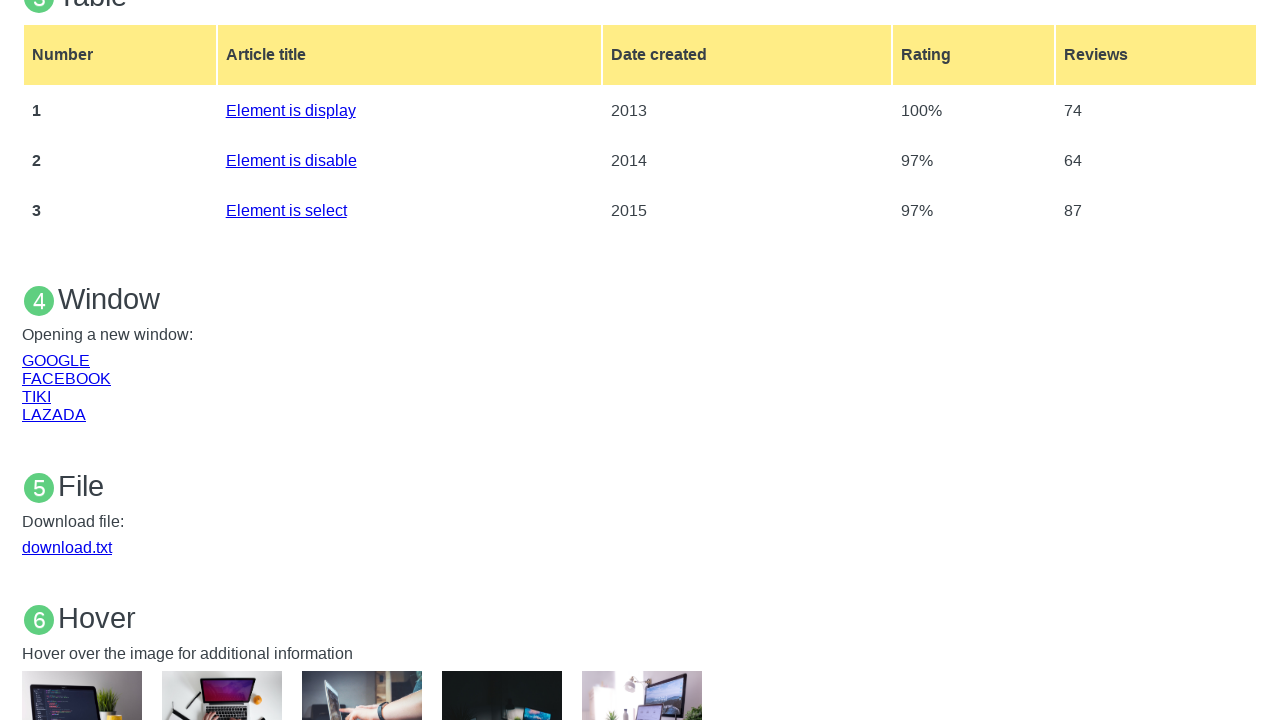